Tests a complete tarot reading flow including navigating to the tarot reading page, entering a question, shuffling cards, spreading cards, selecting 3 cards, requesting AI interpretation, and testing the share functionality and community sharing page.

Starting URL: https://test-studio-firebase.vercel.app

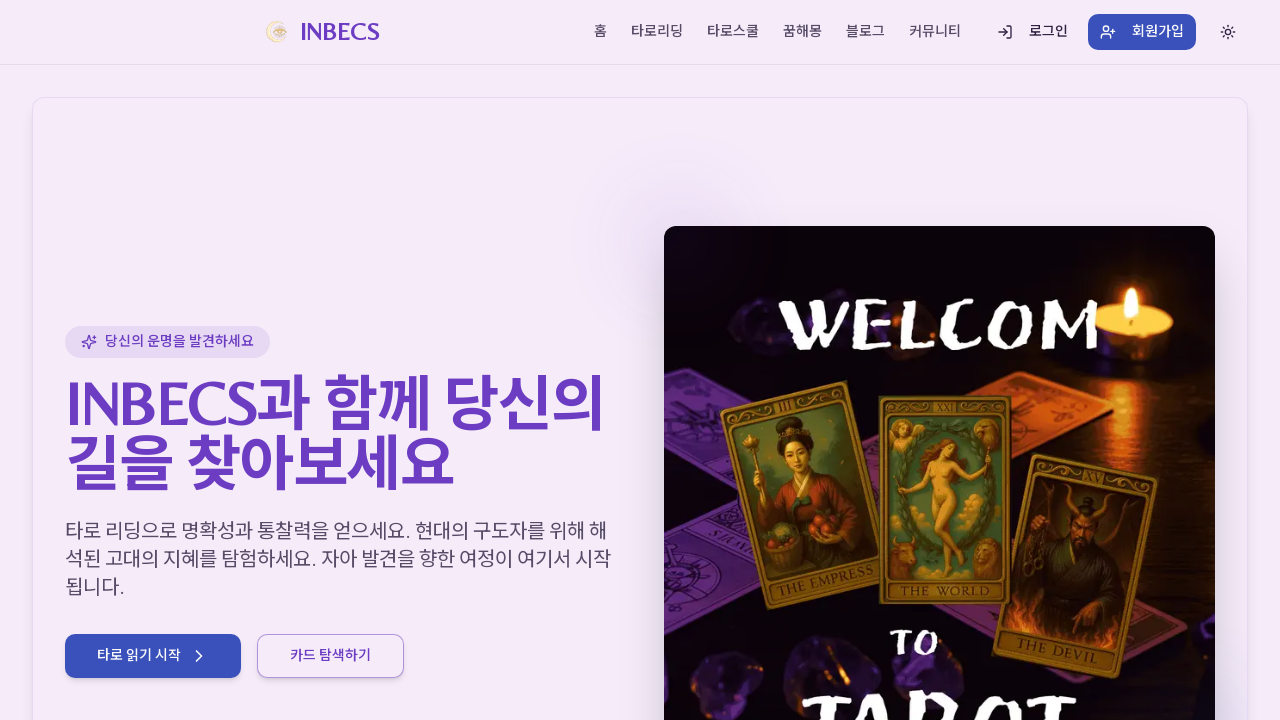

Initial page load timeout
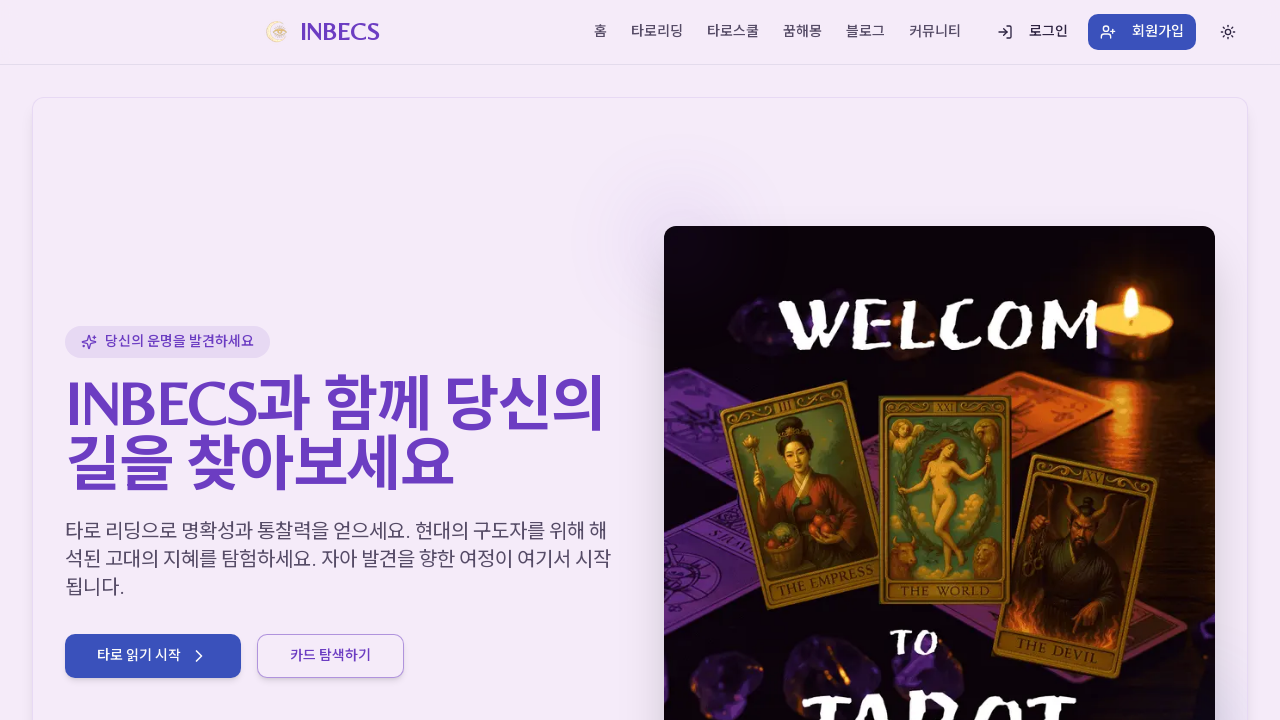

Clicked tarot reading button at (657, 32) on button:has-text("타로리딩"), a:has-text("타로리딩") >> nth=0
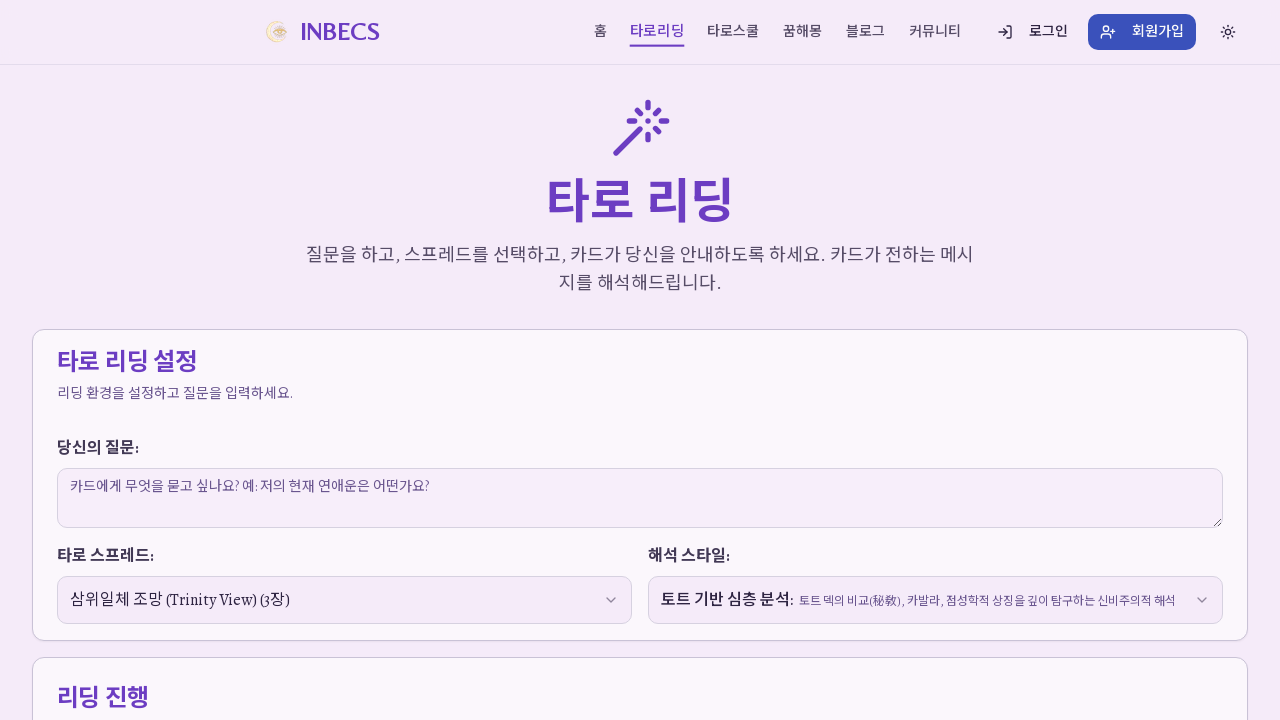

Waited for tarot reading page to load
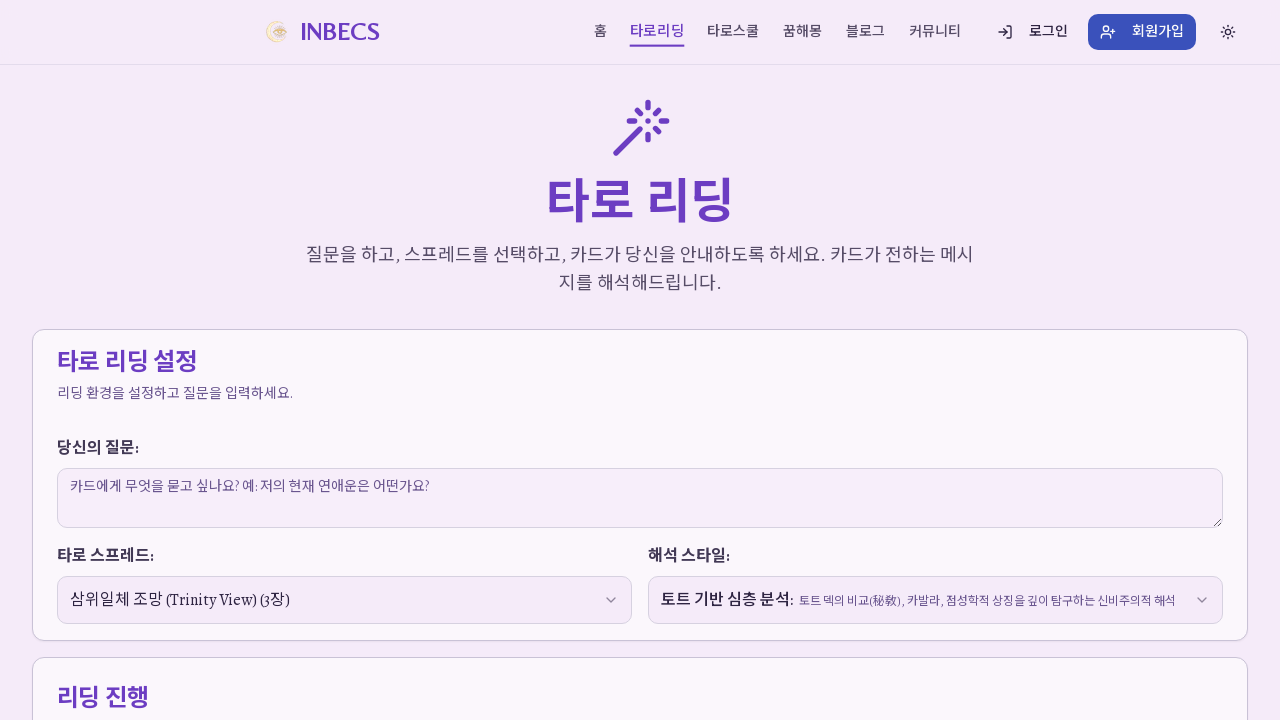

Entered tarot question in textarea on textarea >> nth=0
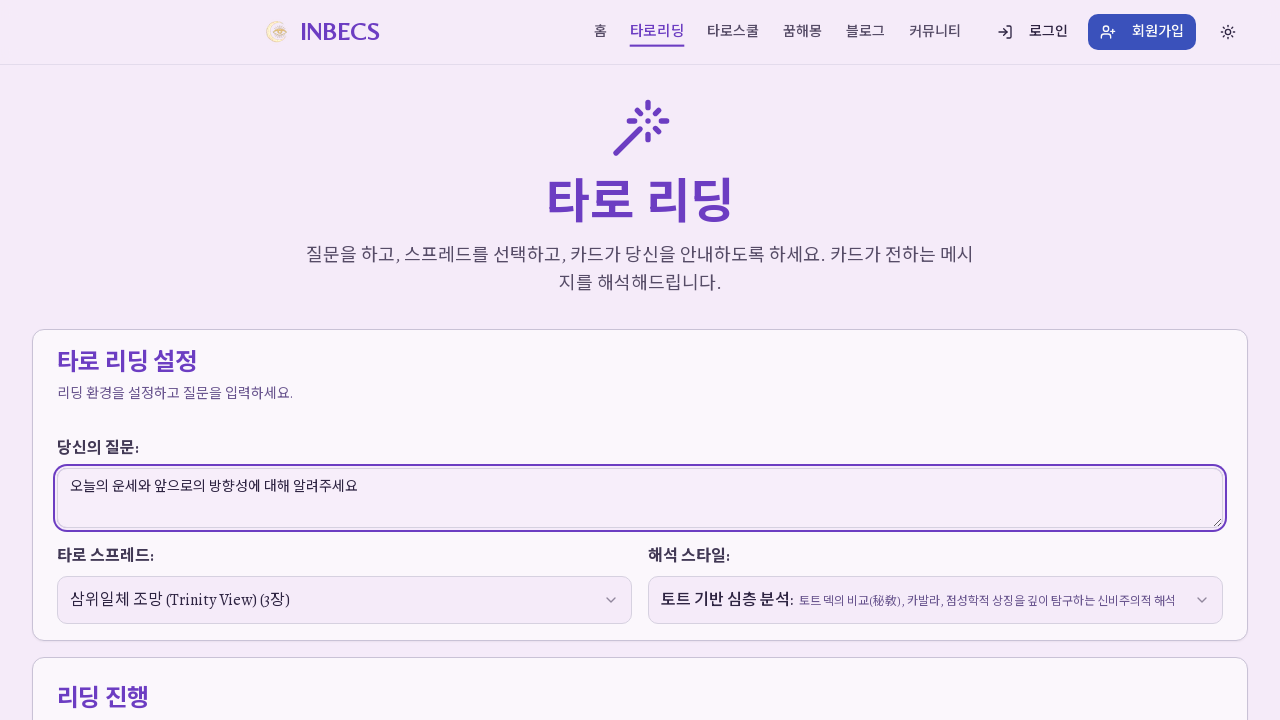

Clicked shuffle cards button at (550, 360) on button:has-text("카드 섞기") >> nth=0
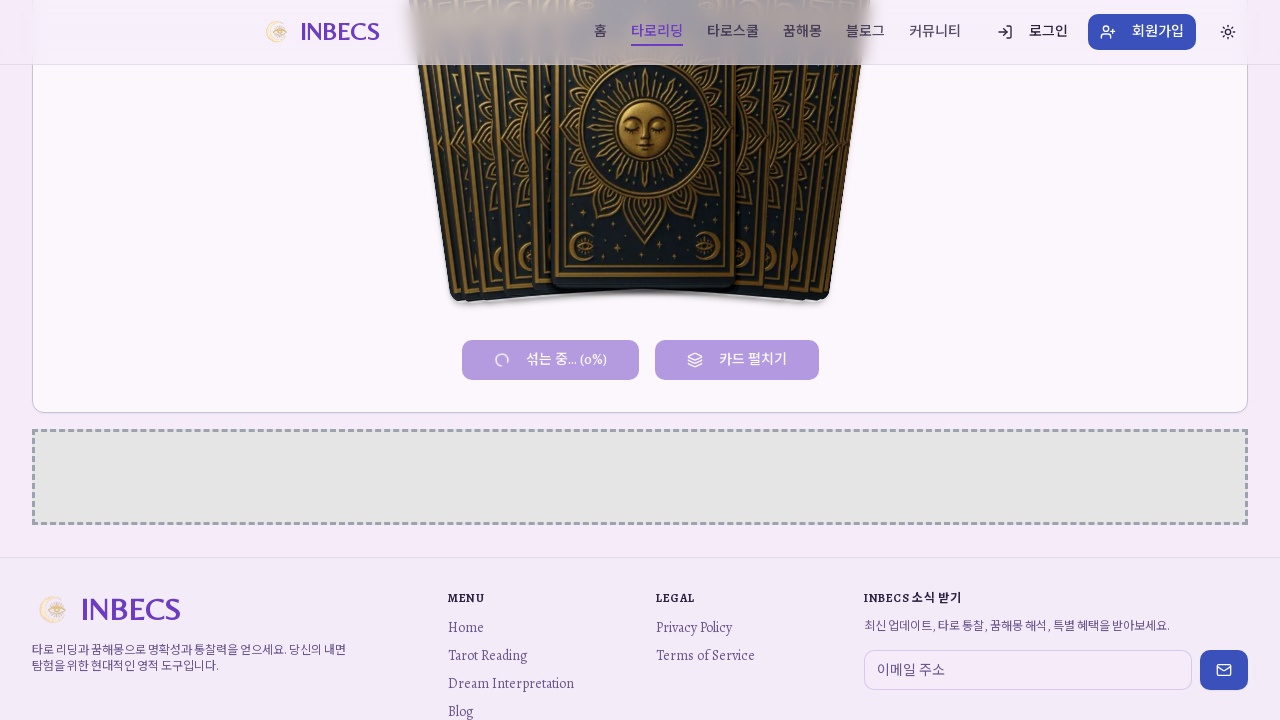

Waited for card shuffle animation to complete
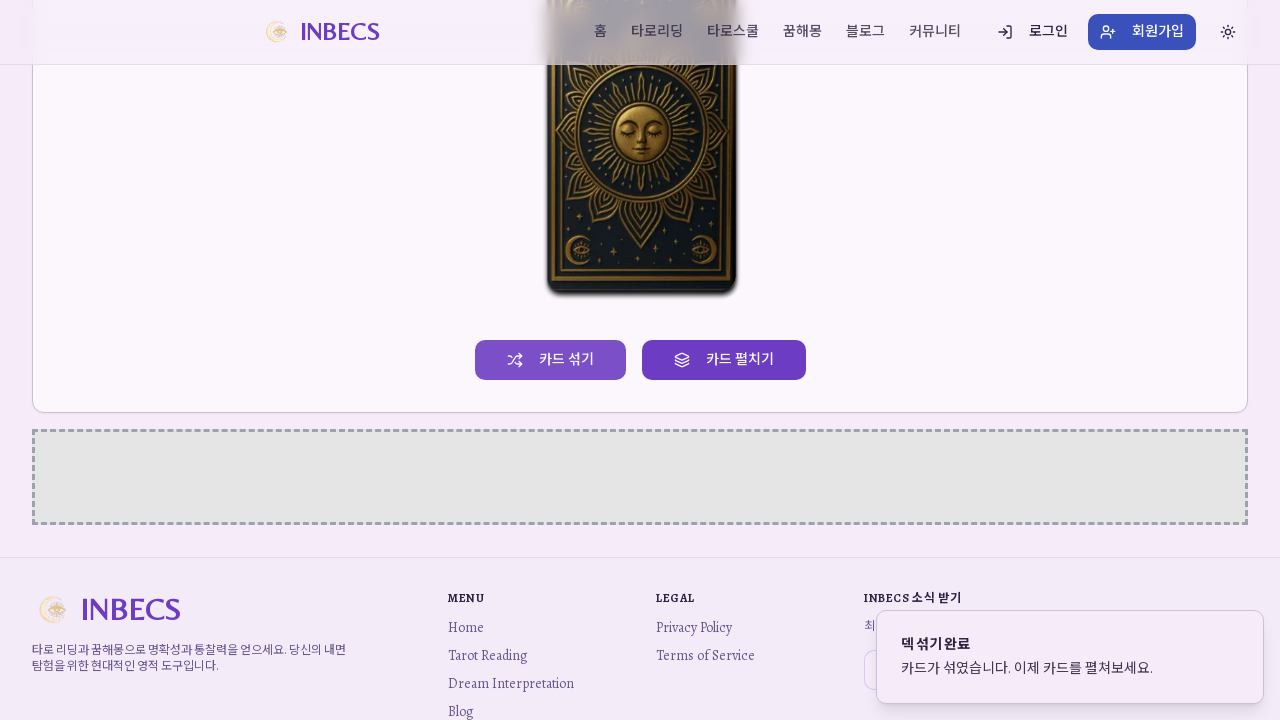

Clicked spread cards button at (724, 360) on button:has-text("카드 펼치기") >> nth=0
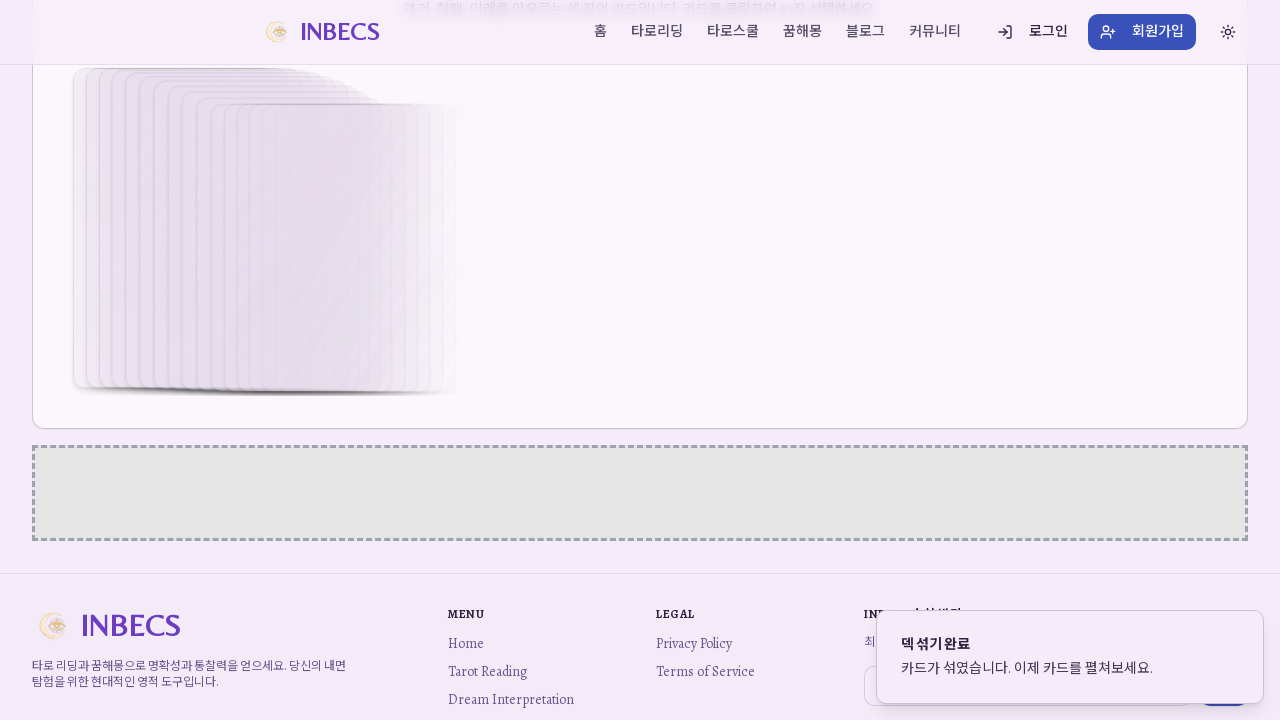

Waited for cards to spread
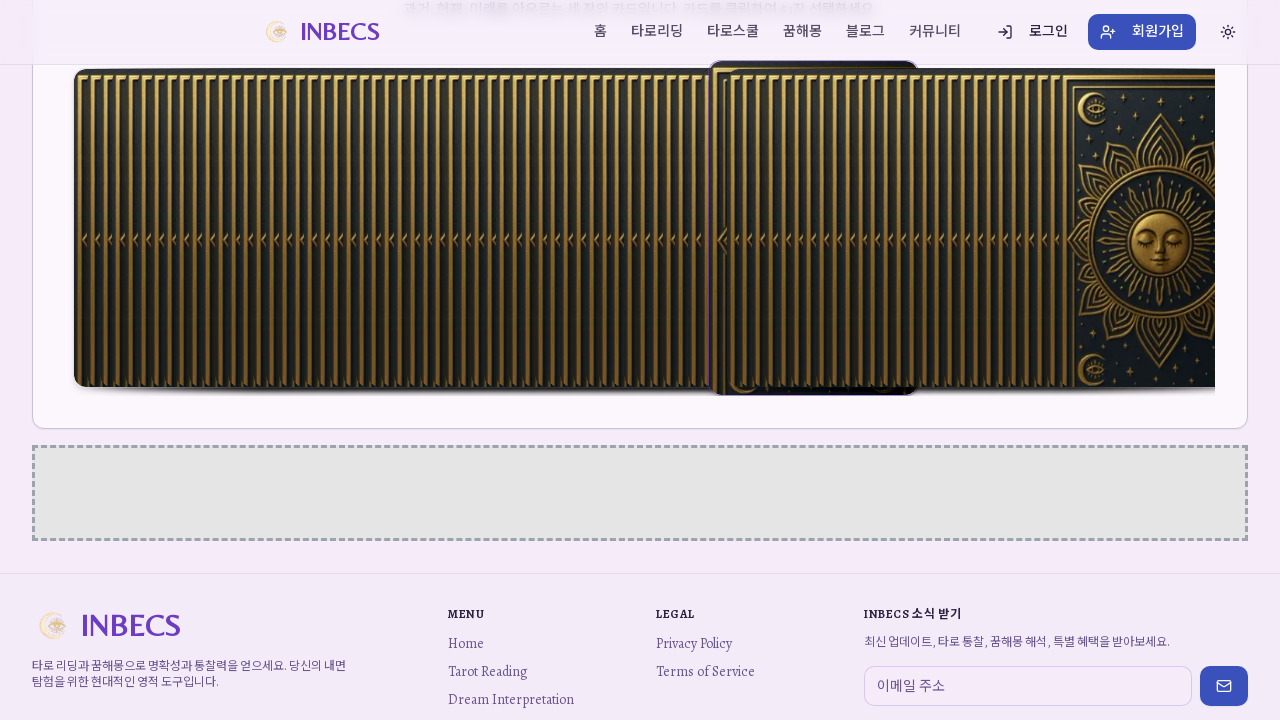

Navigated to community reading share page at (165, 360) on div[role="button"][aria-label*="펼쳐진"][aria-label*="카드 선택"] >> nth=2
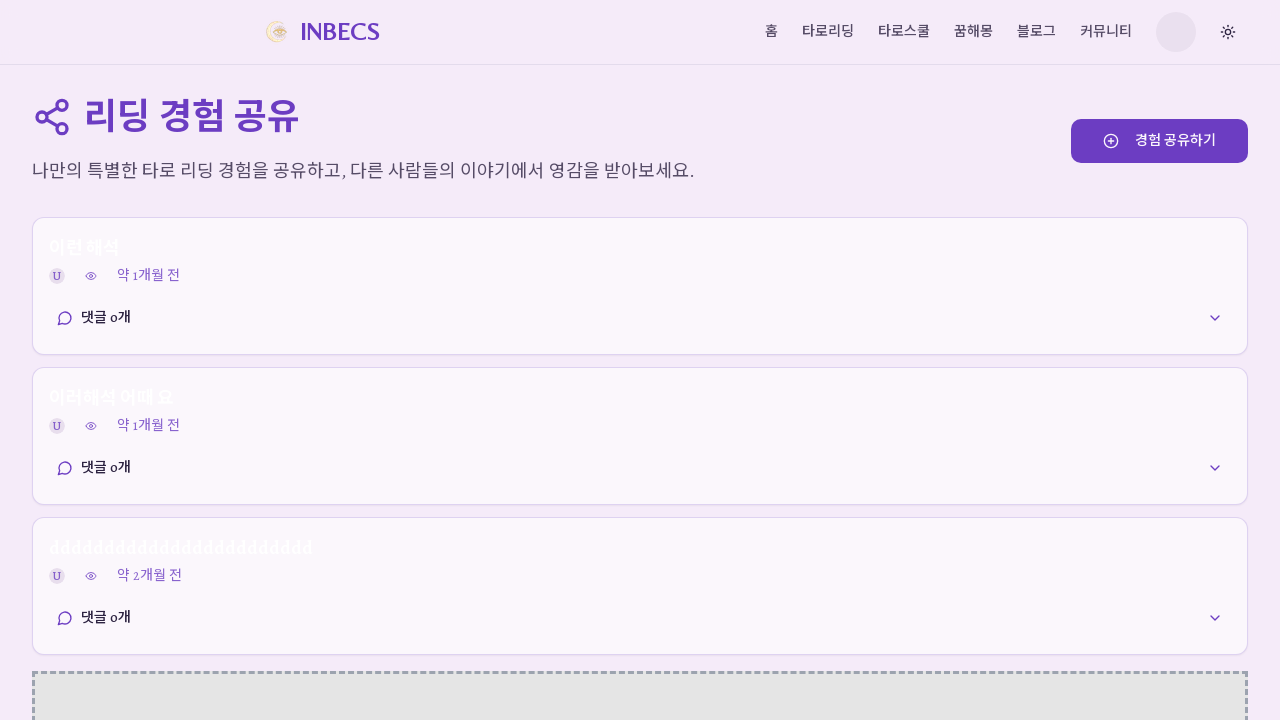

Waited for community share page to fully load
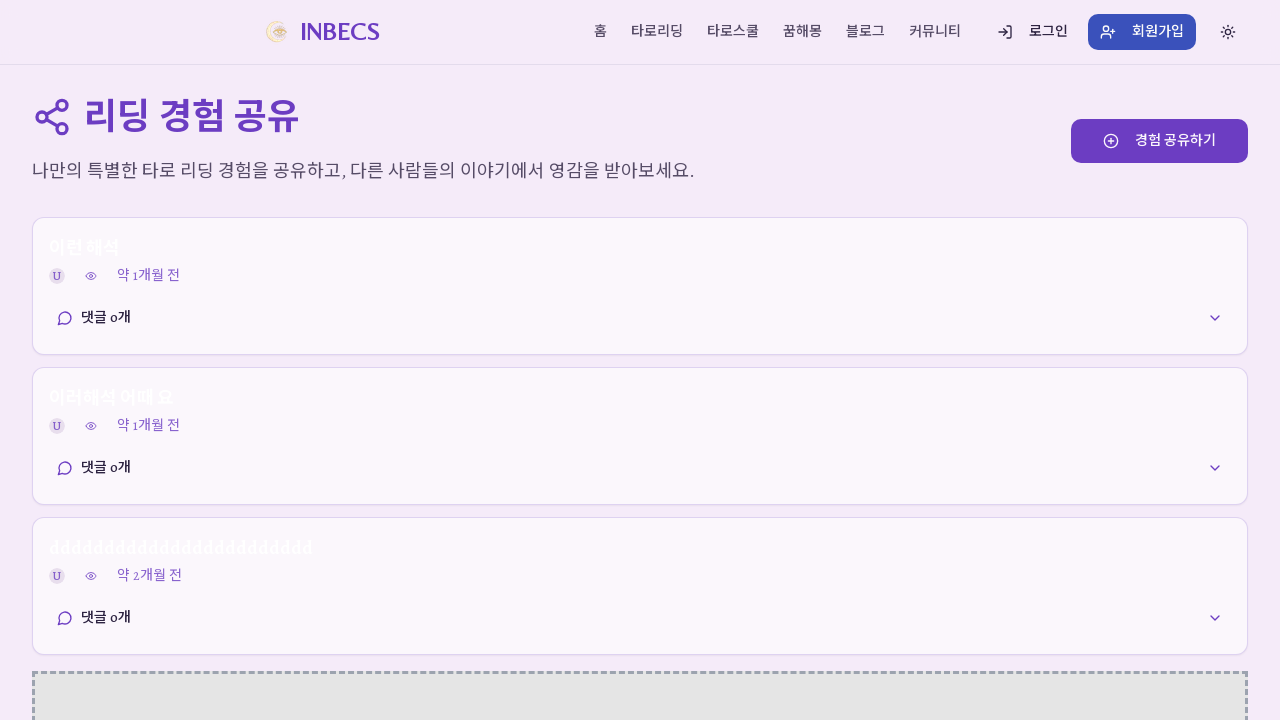

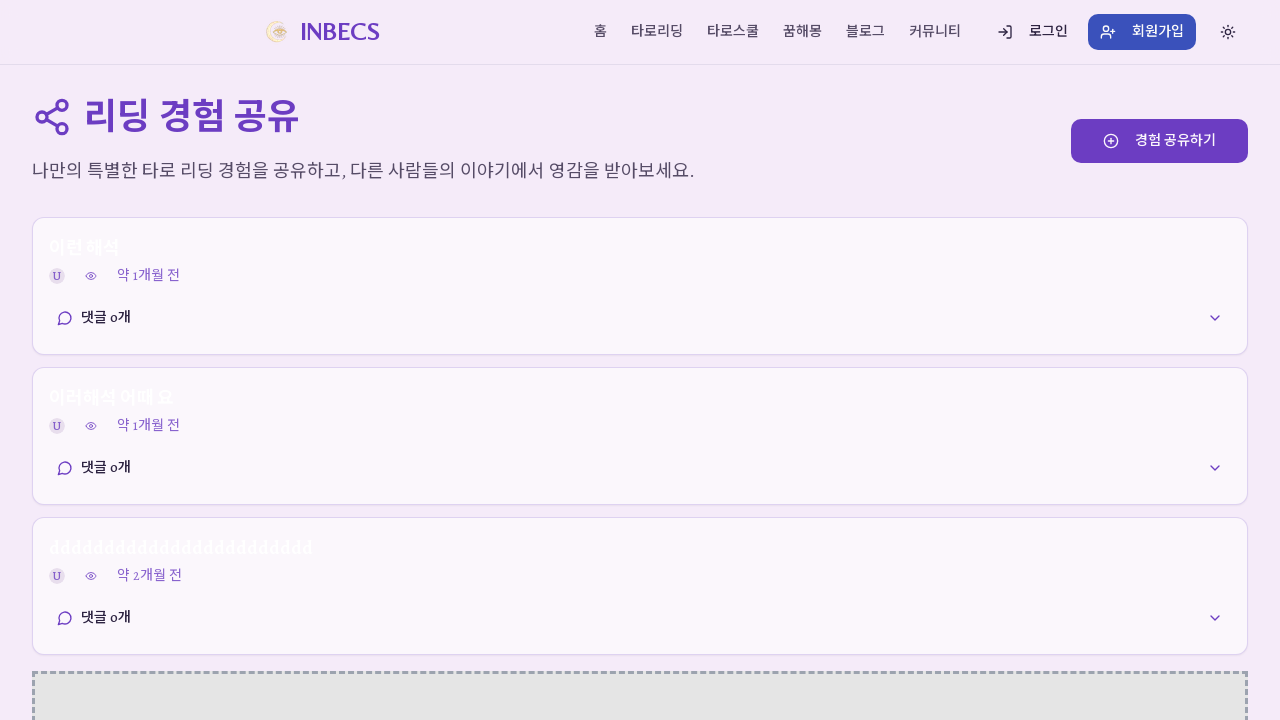